Tests page scrolling functionality by pressing ArrowDown key and performing multiple mouse wheel scroll actions on a product page.

Starting URL: https://www.capsul-in-pro.com/home-compost-capsule/

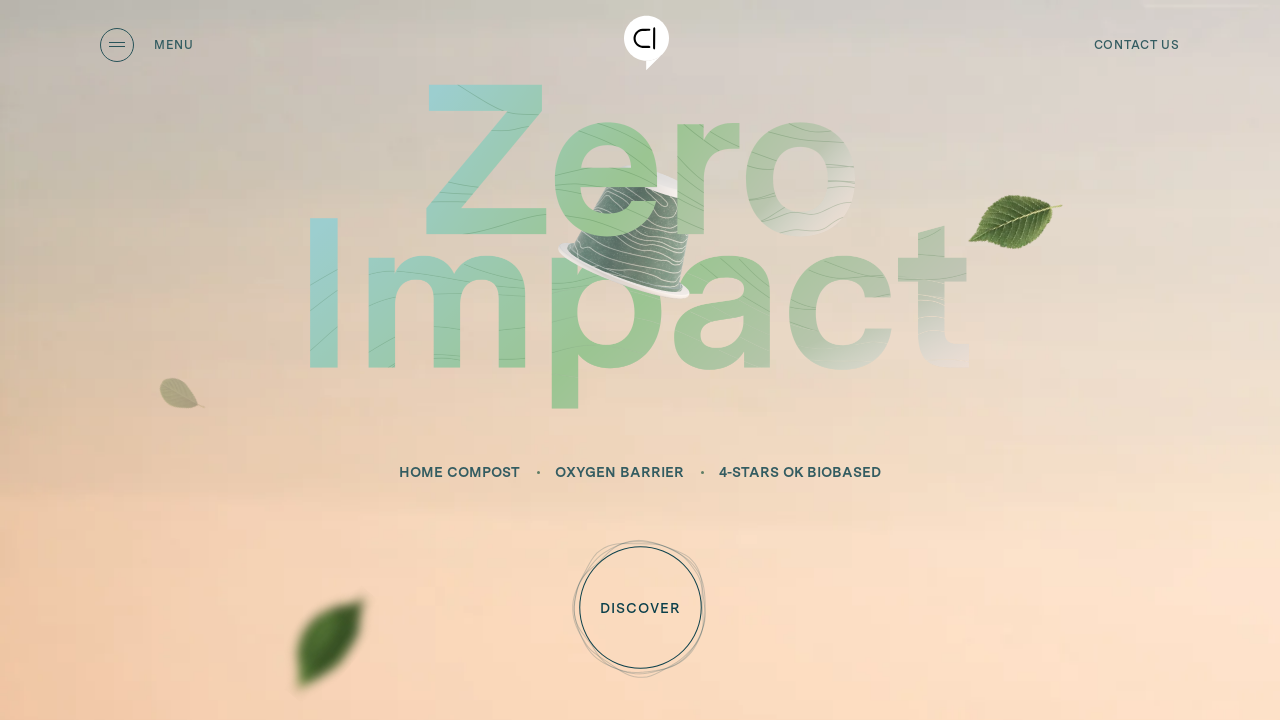

Pressed ArrowDown key to scroll page
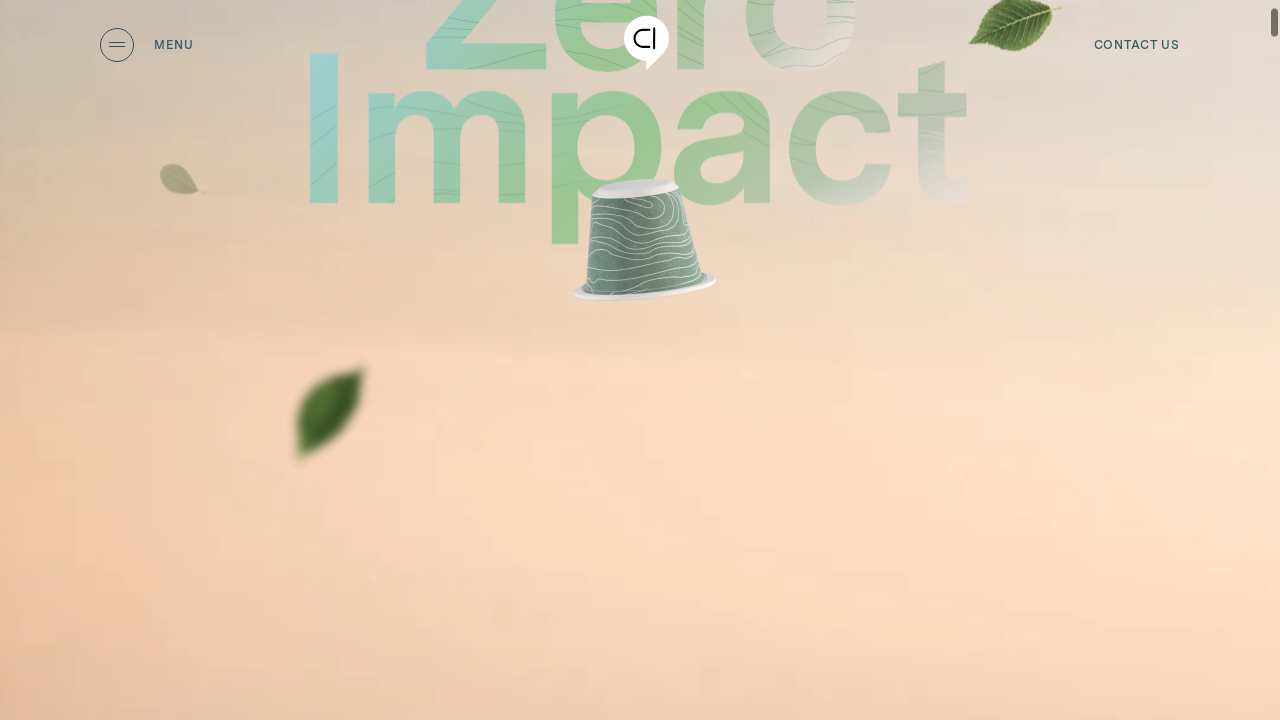

Waited 1 second for page to respond
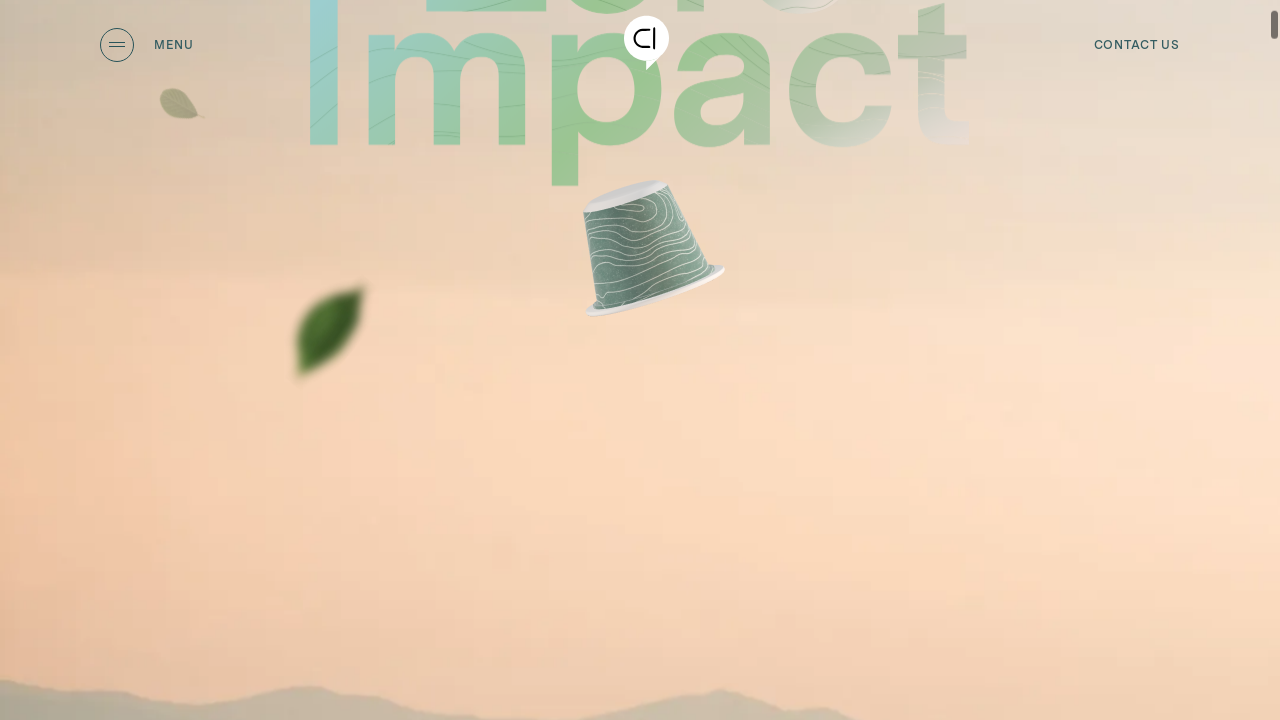

Scrolled down using mouse wheel (scroll 1 of 3)
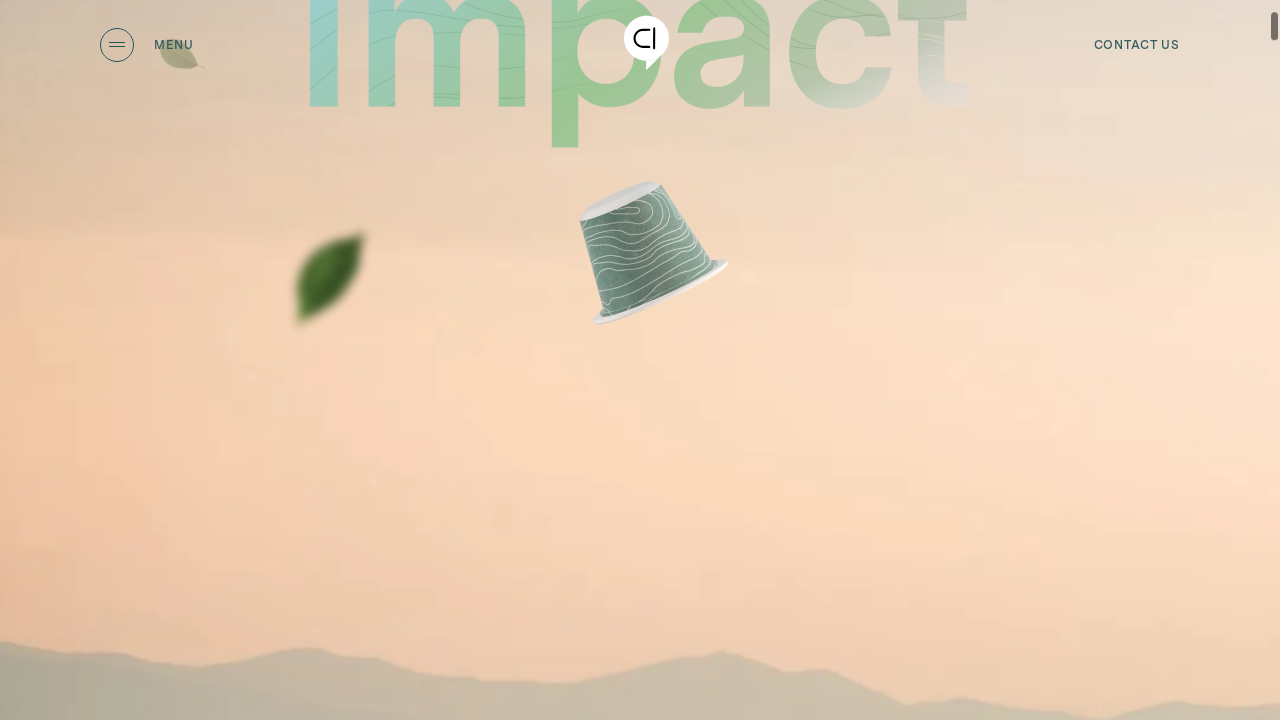

Scrolled down using mouse wheel (scroll 2 of 3)
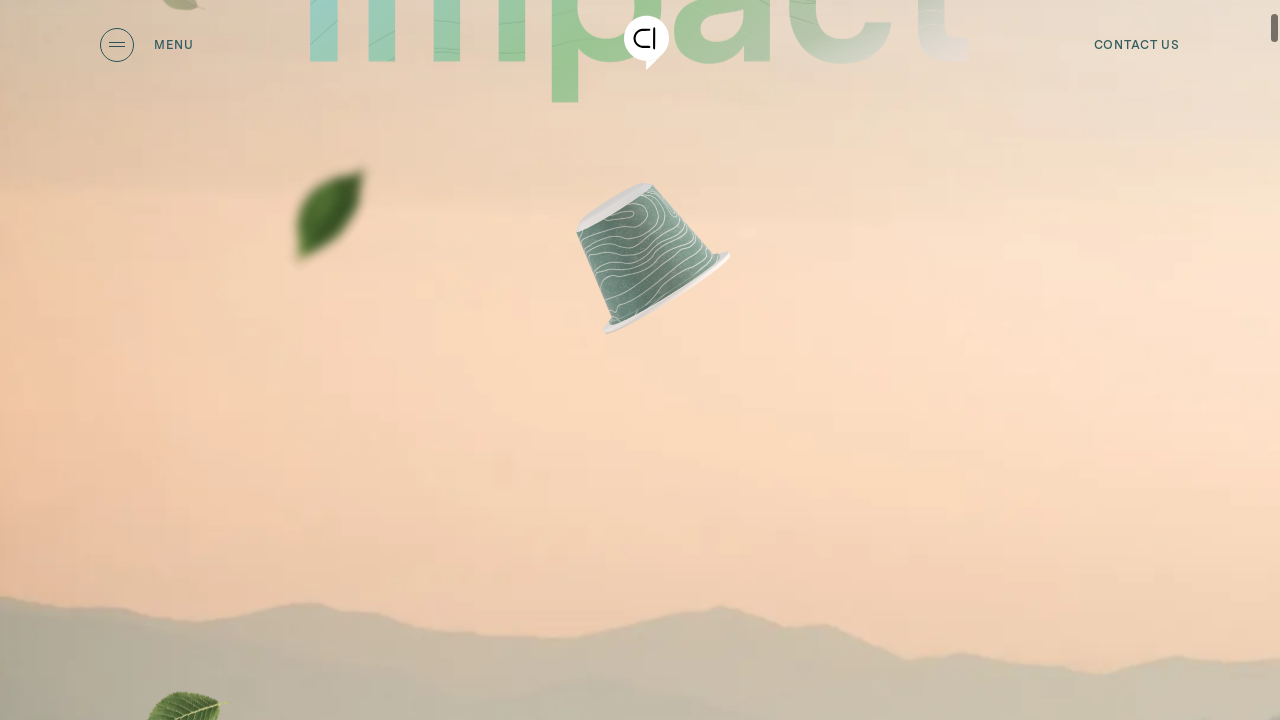

Scrolled down using mouse wheel (scroll 3 of 3)
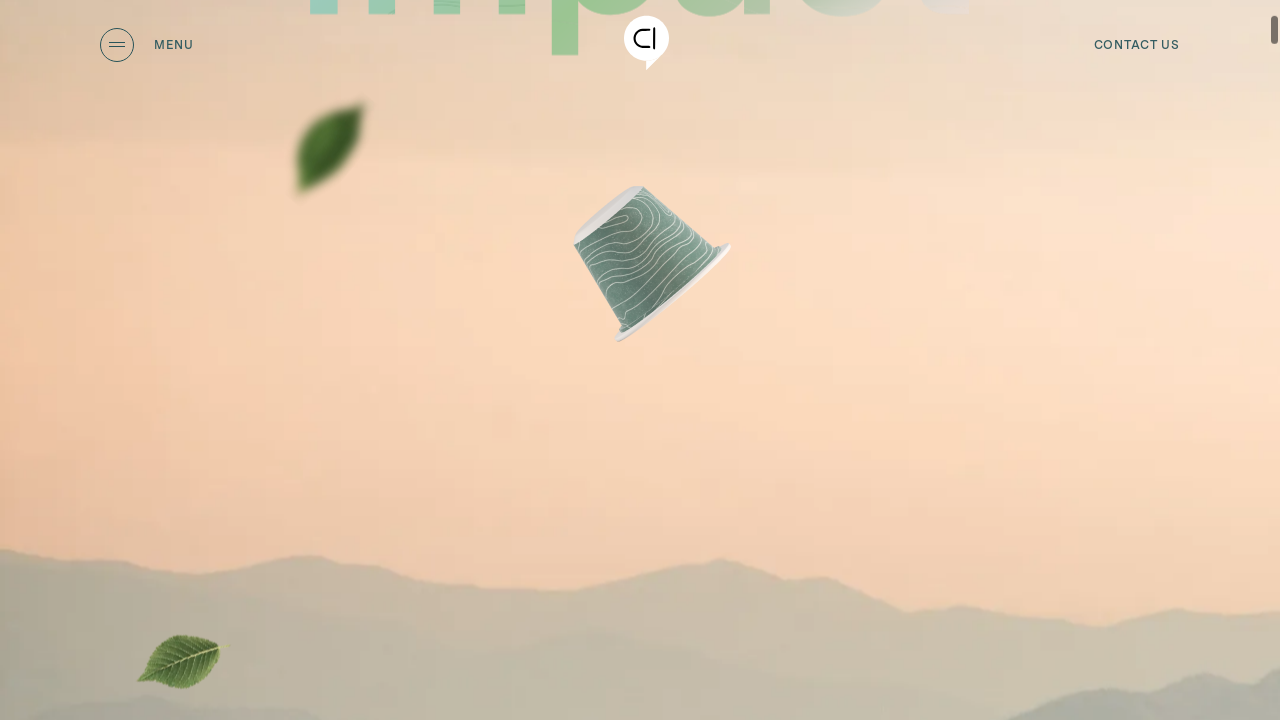

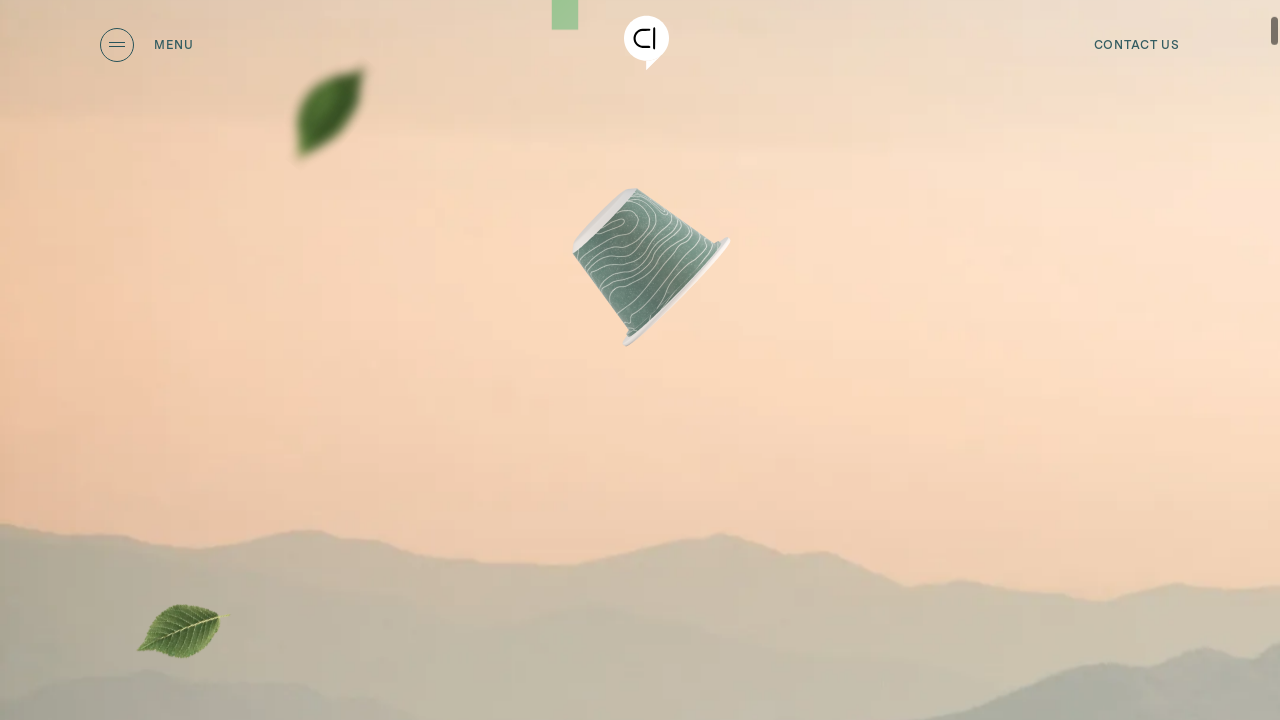